Navigates to Freshworks website and attempts to click on a Support link using fluent wait

Starting URL: https://www.freshworks.com/

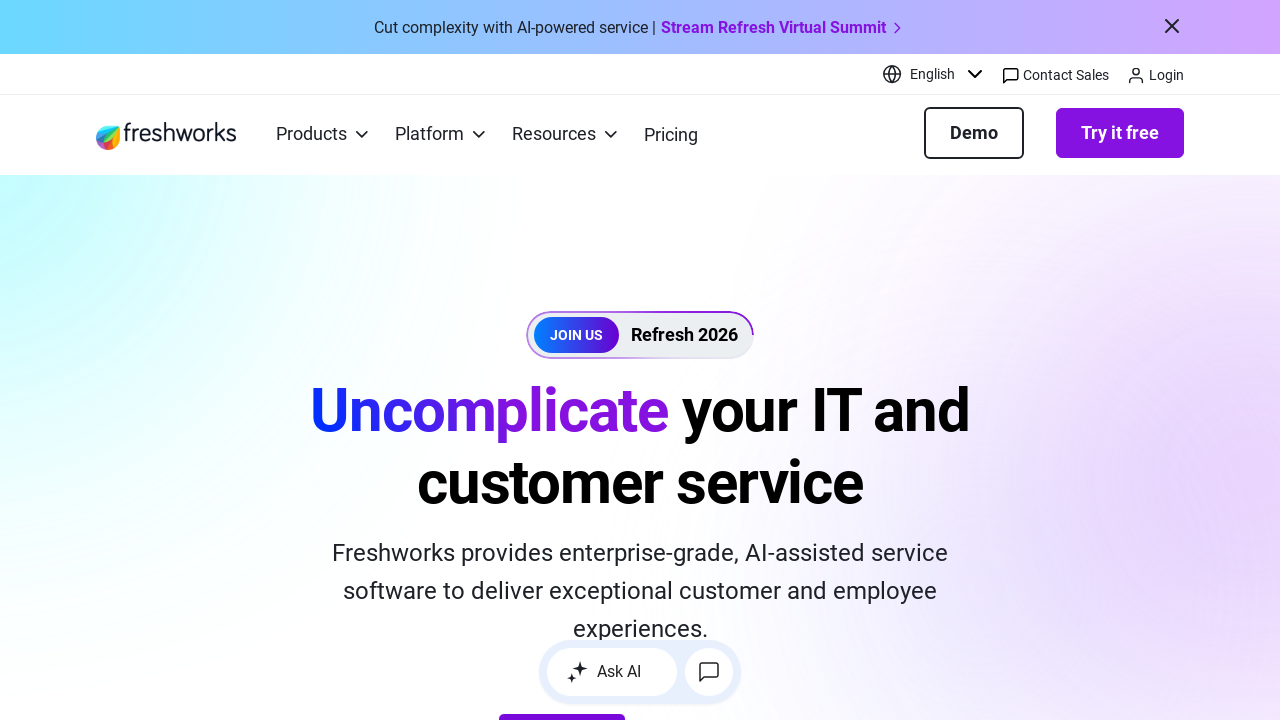

Waited for Support link to be available (10 second timeout)
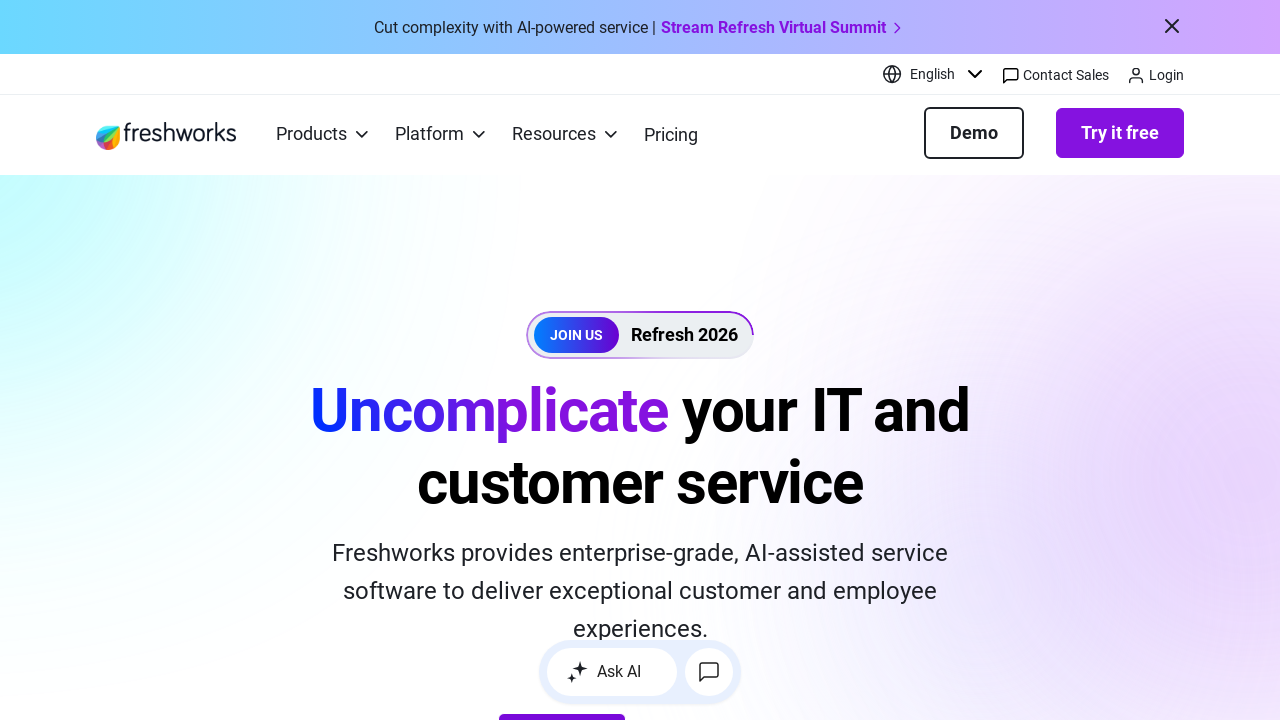

Clicked on Support link at (489, 362) on a:has-text('Support')
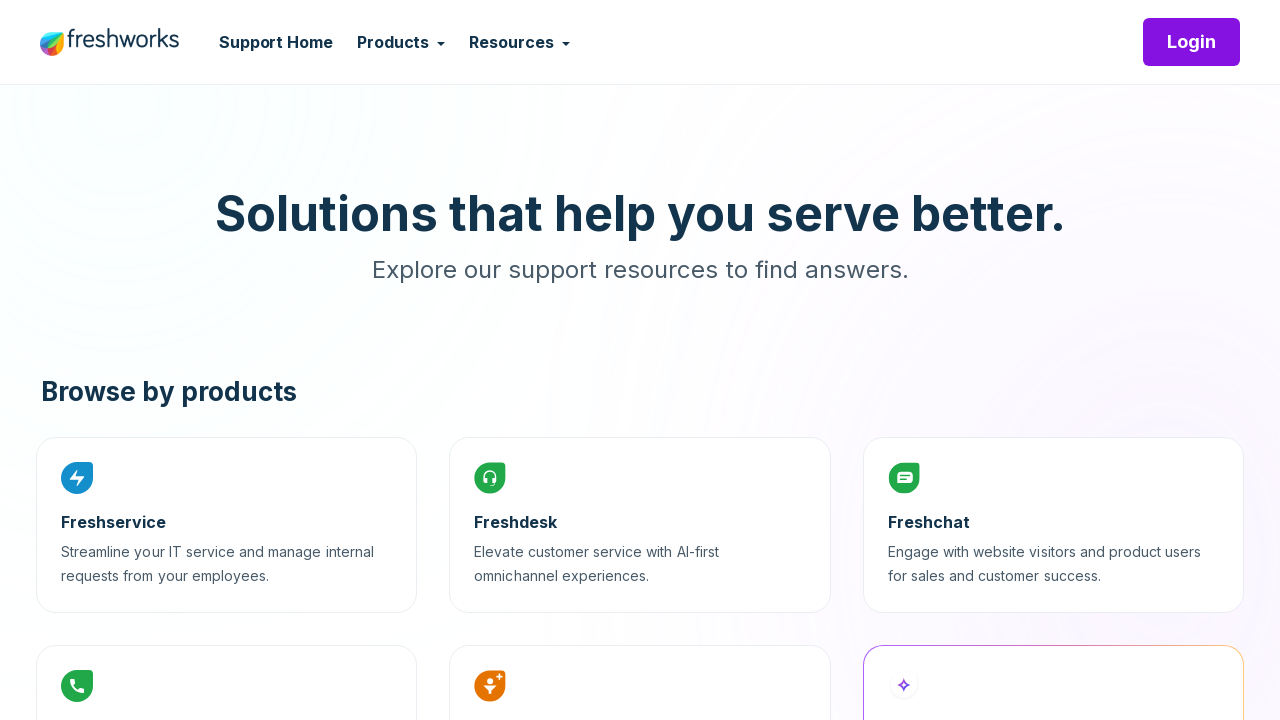

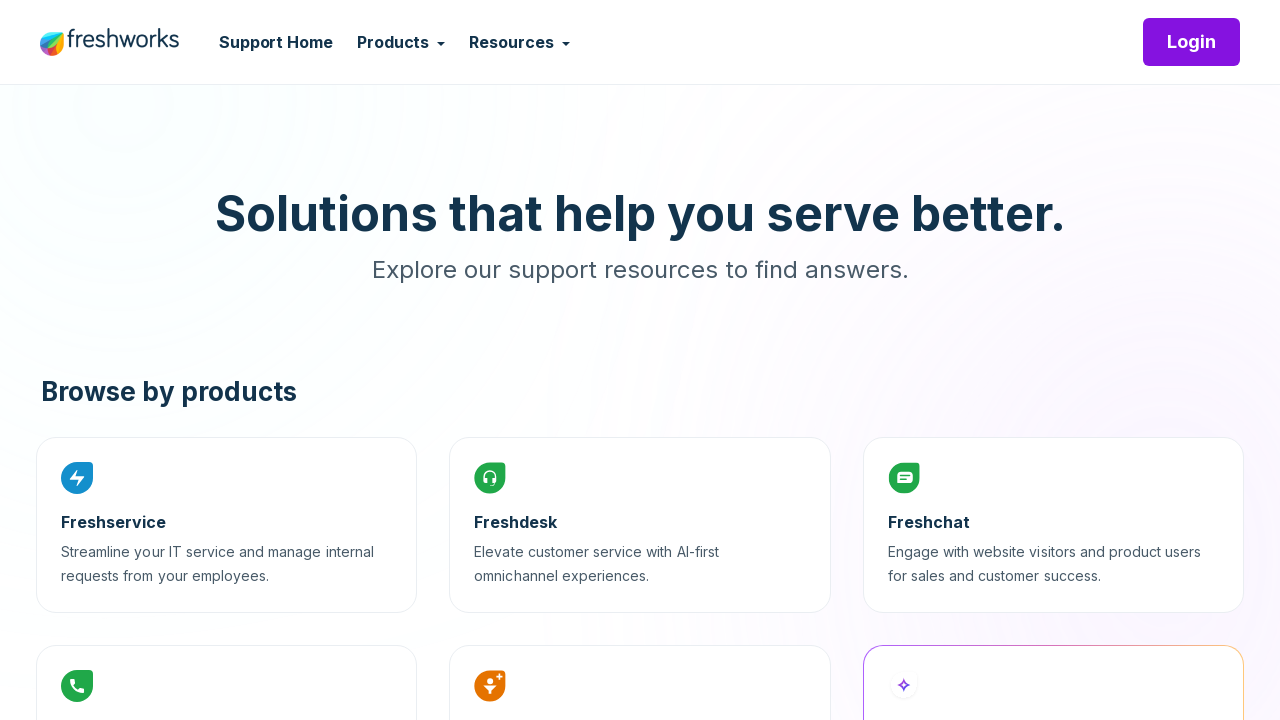